Tests a loading images page by waiting for an award image element to appear and verifying it has loaded

Starting URL: https://bonigarcia.dev/selenium-webdriver-java/loading-images.html

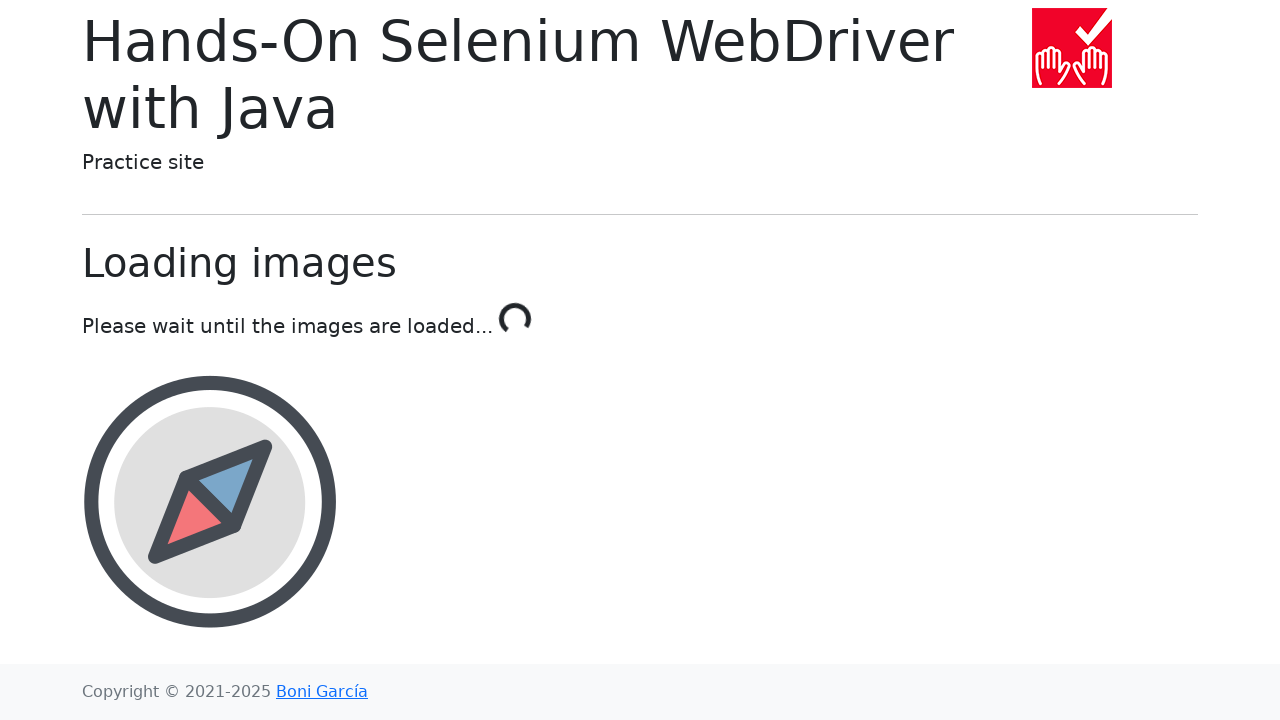

Waited for award image element to appear (40s timeout)
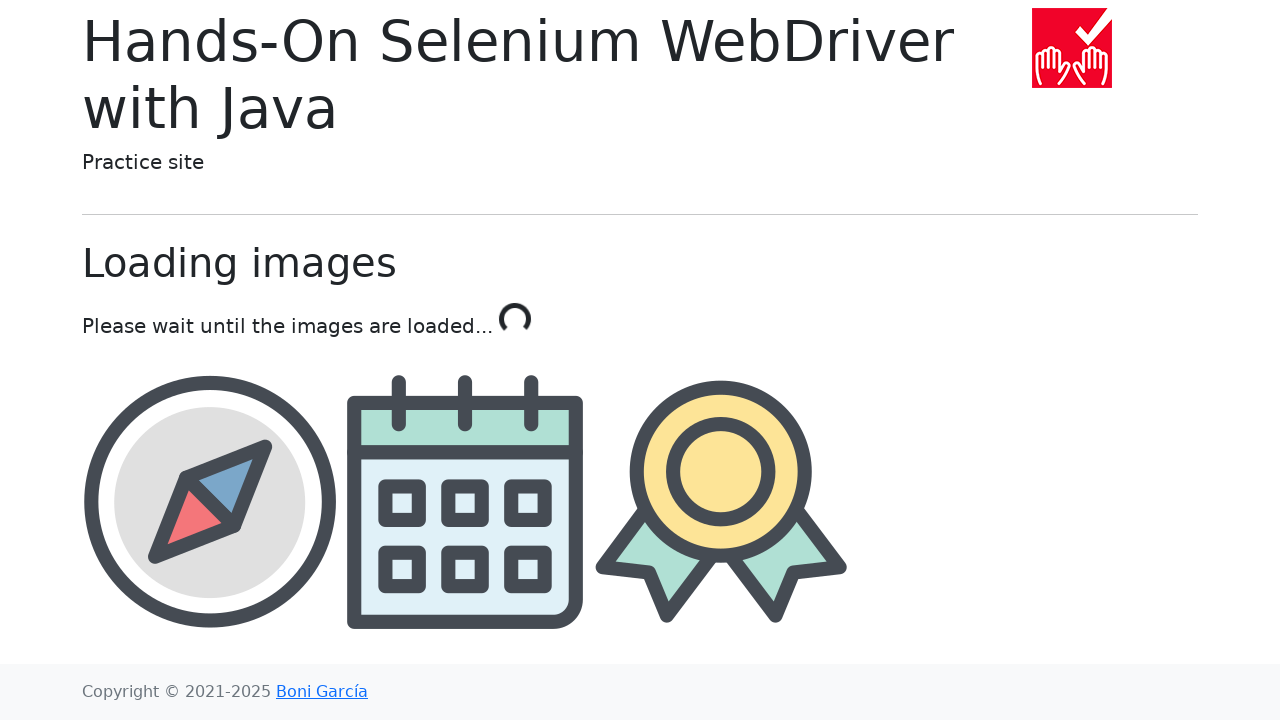

Located the award image element
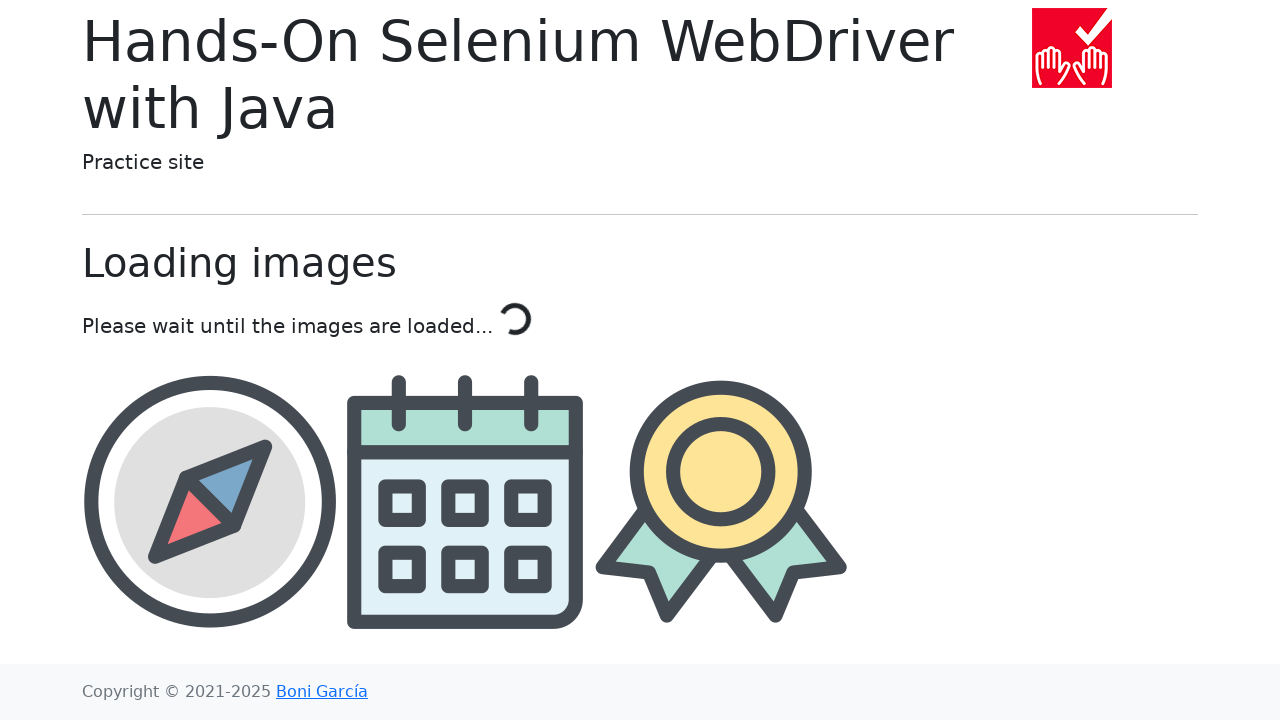

Retrieved src attribute from award image, confirming it has loaded
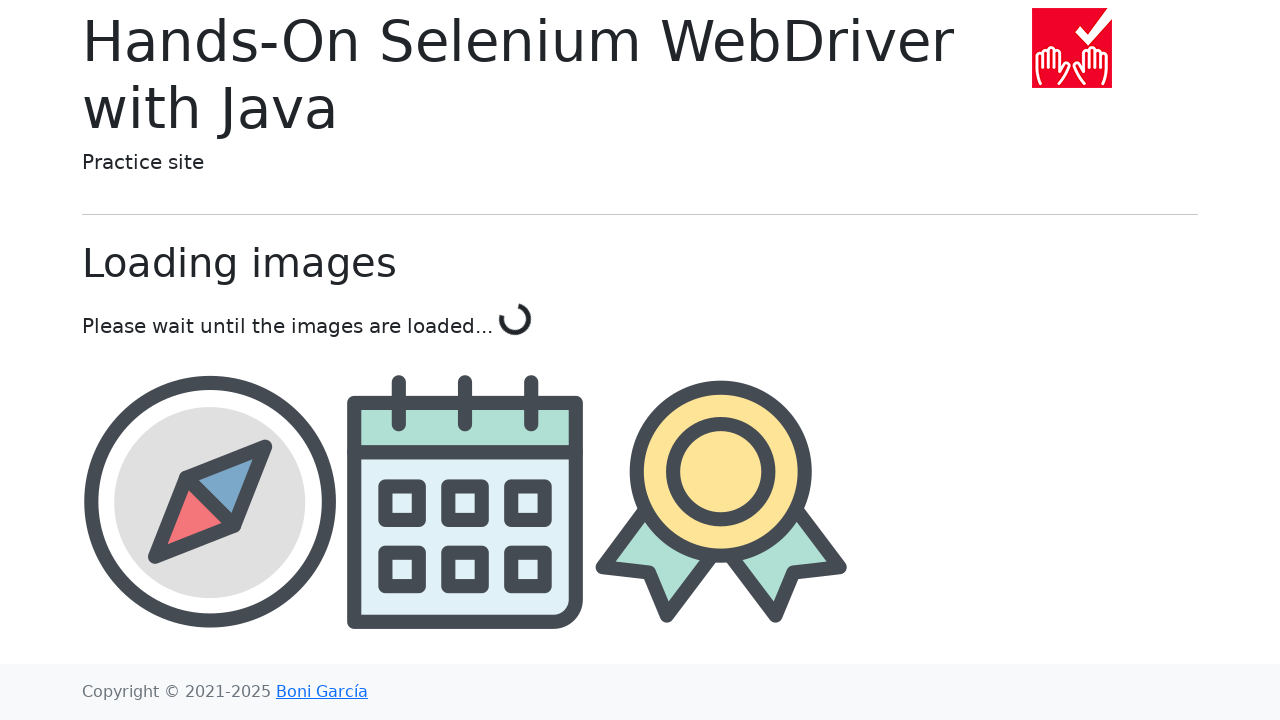

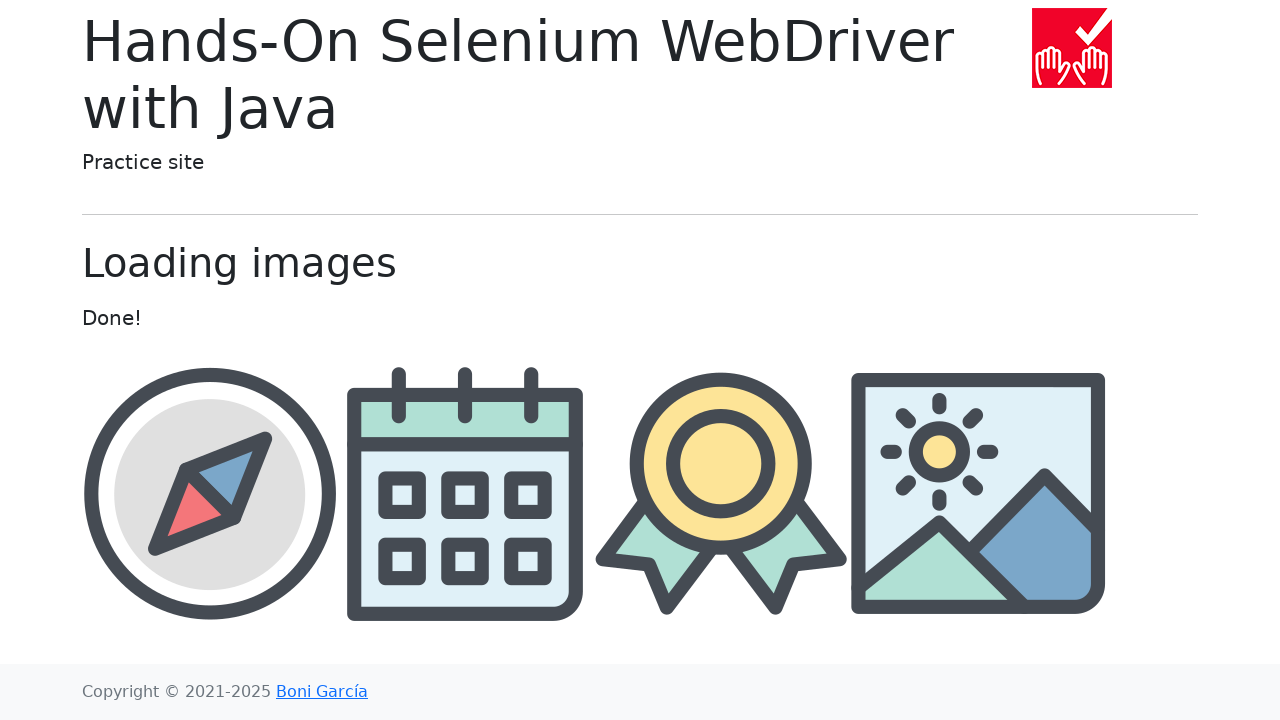